Tests drag and drop functionality on jQueryUI demo page by dragging an element from source to target drop zone within an iframe

Starting URL: https://jqueryui.com/droppable/

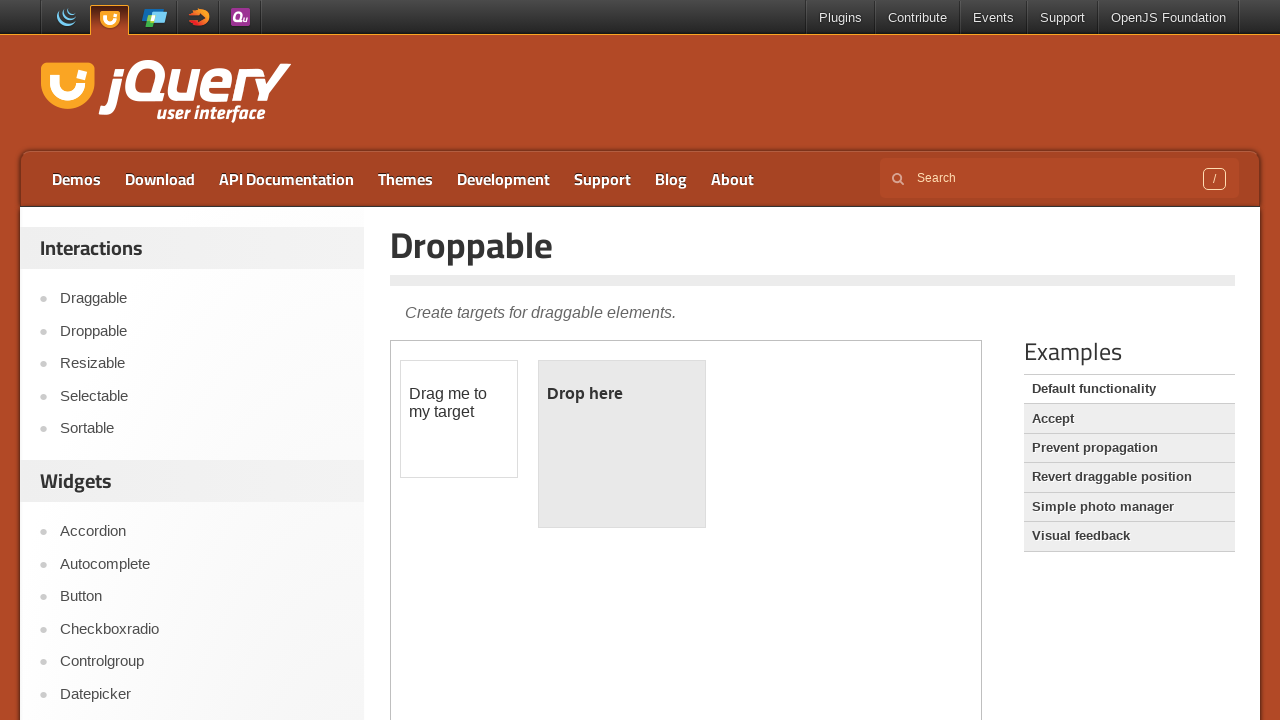

Navigated to jQueryUI droppable demo page
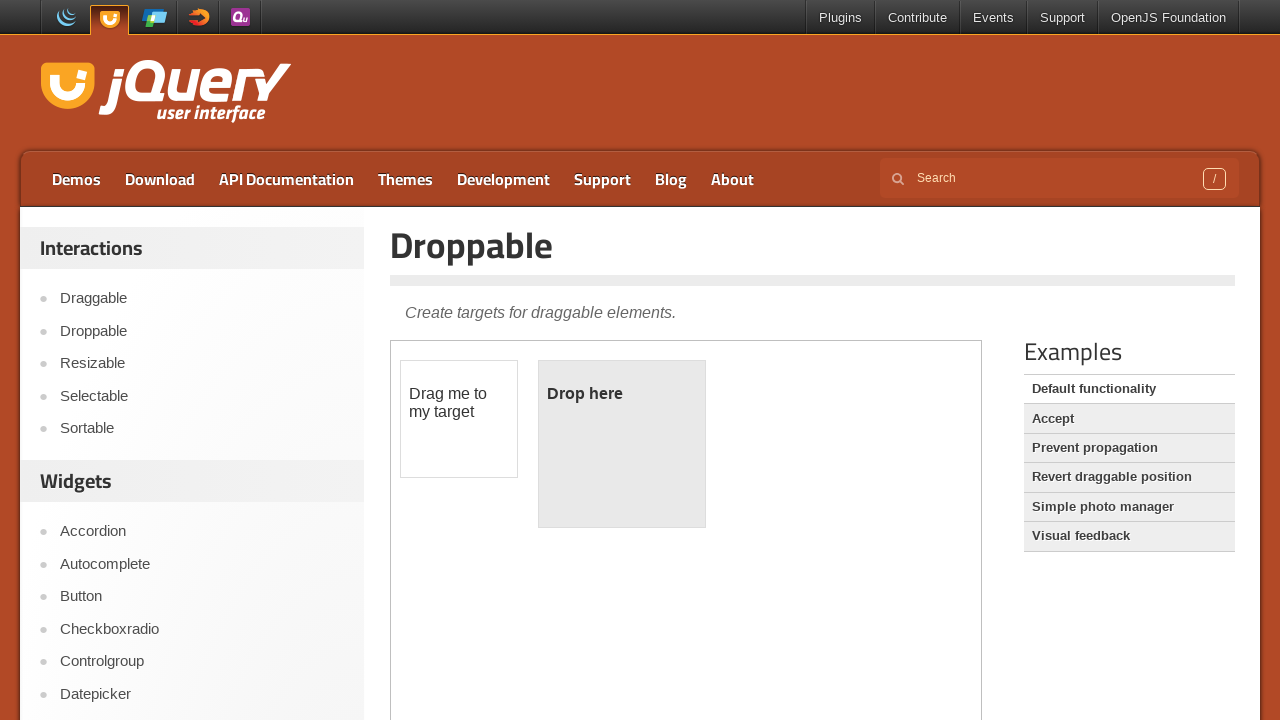

Located iframe containing drag and drop elements
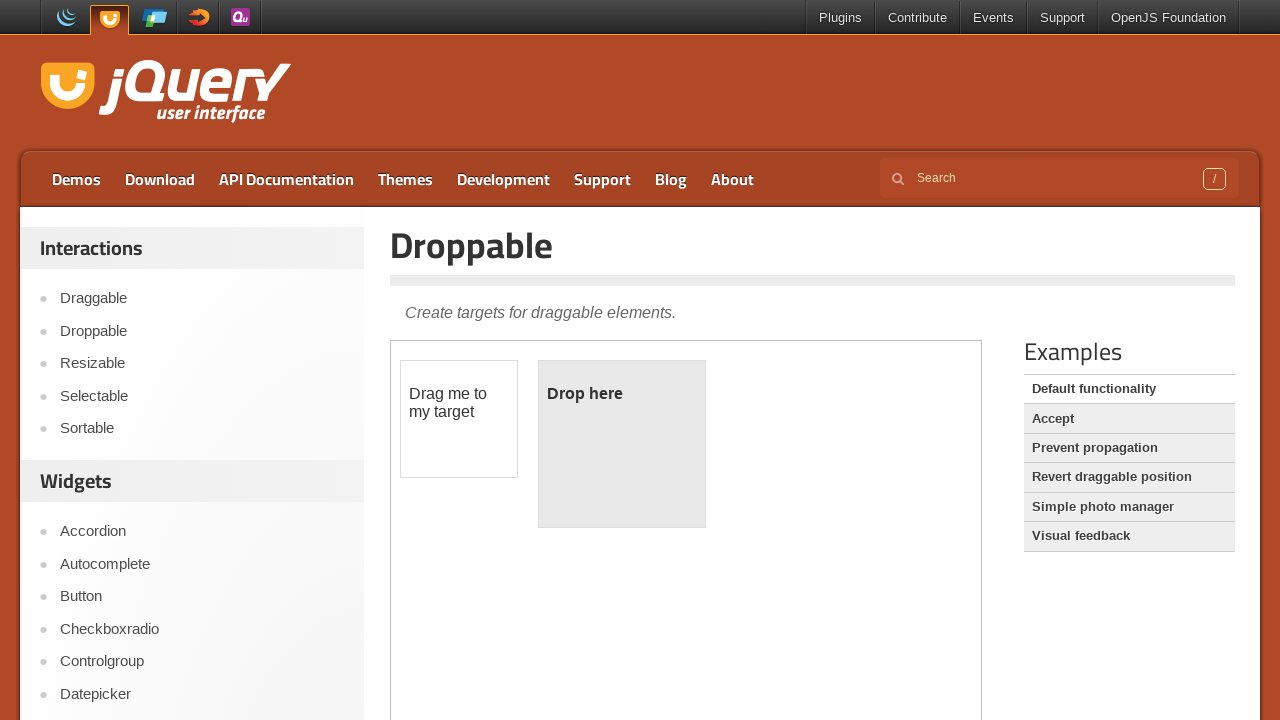

Located draggable element with ID 'draggable'
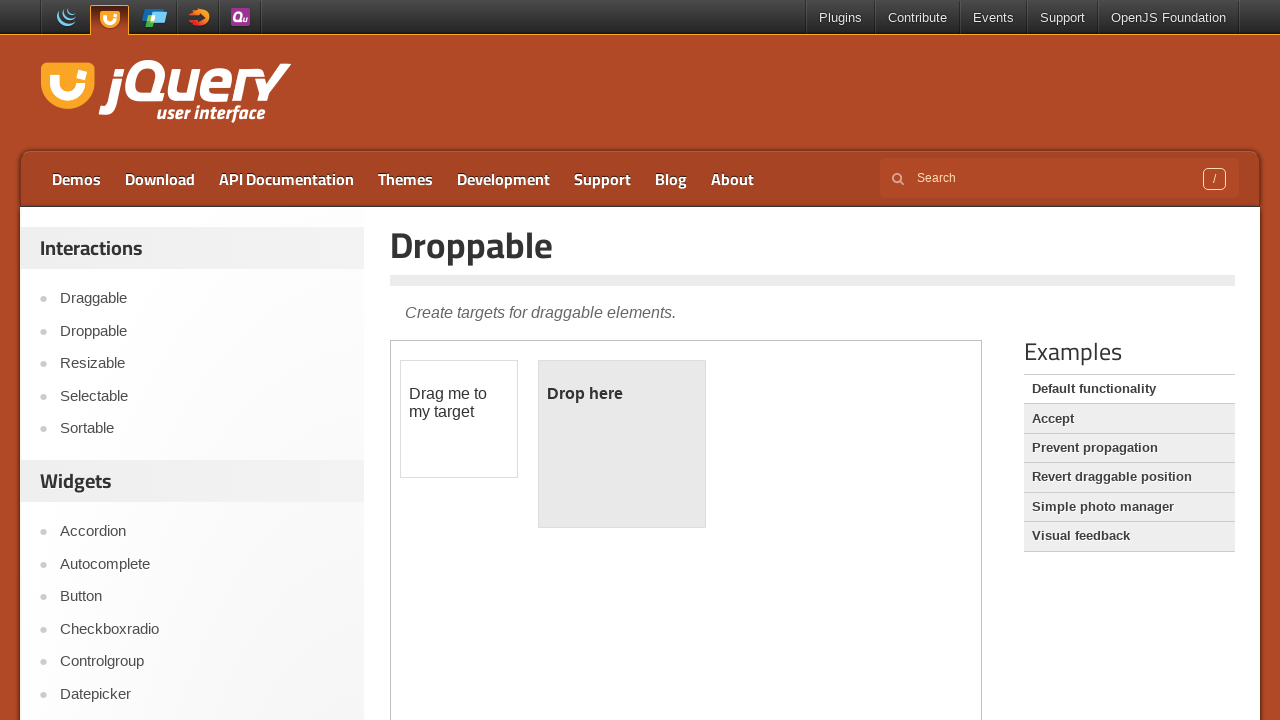

Located droppable element with ID 'droppable'
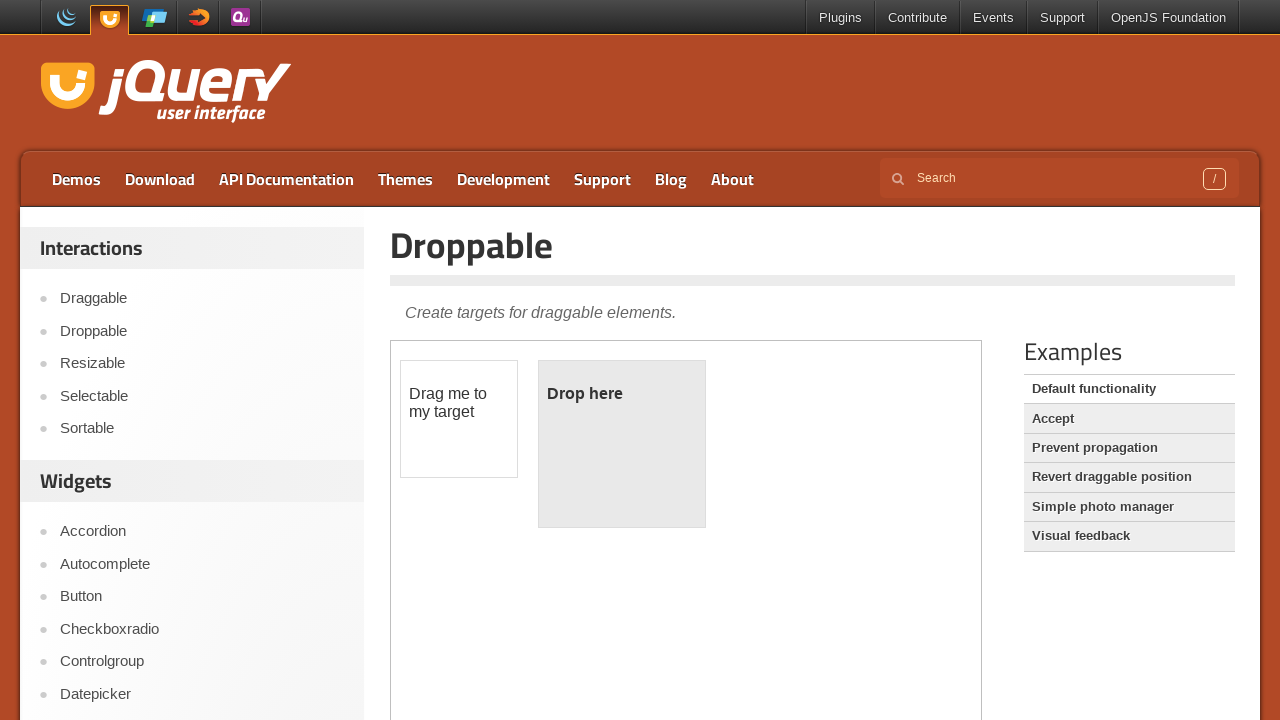

Dragged element from source to target drop zone at (622, 444)
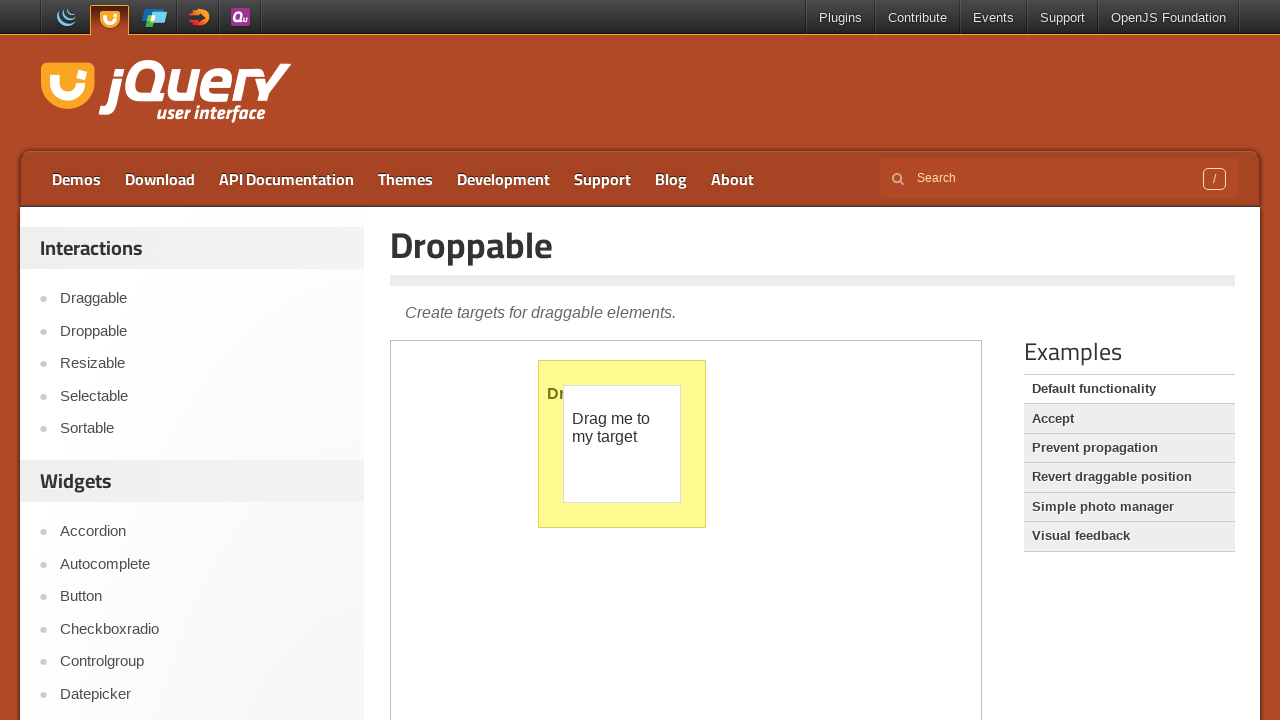

Waited 1 second to verify drop was successful
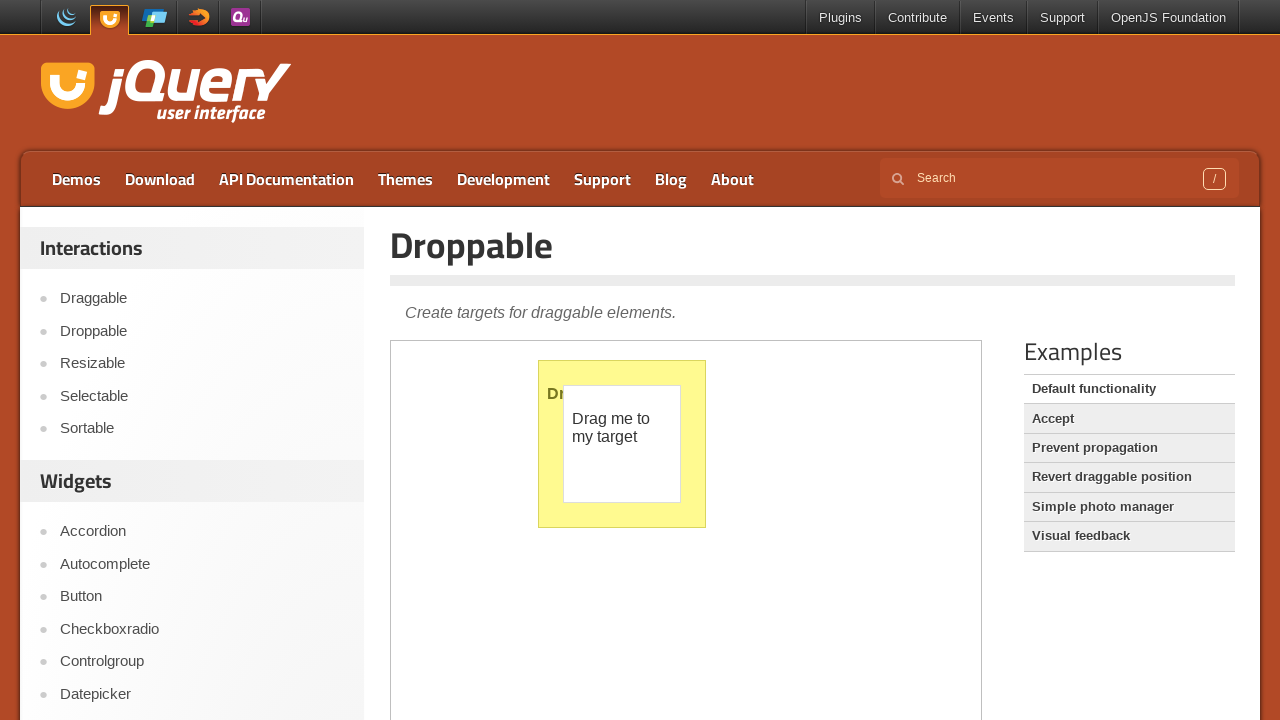

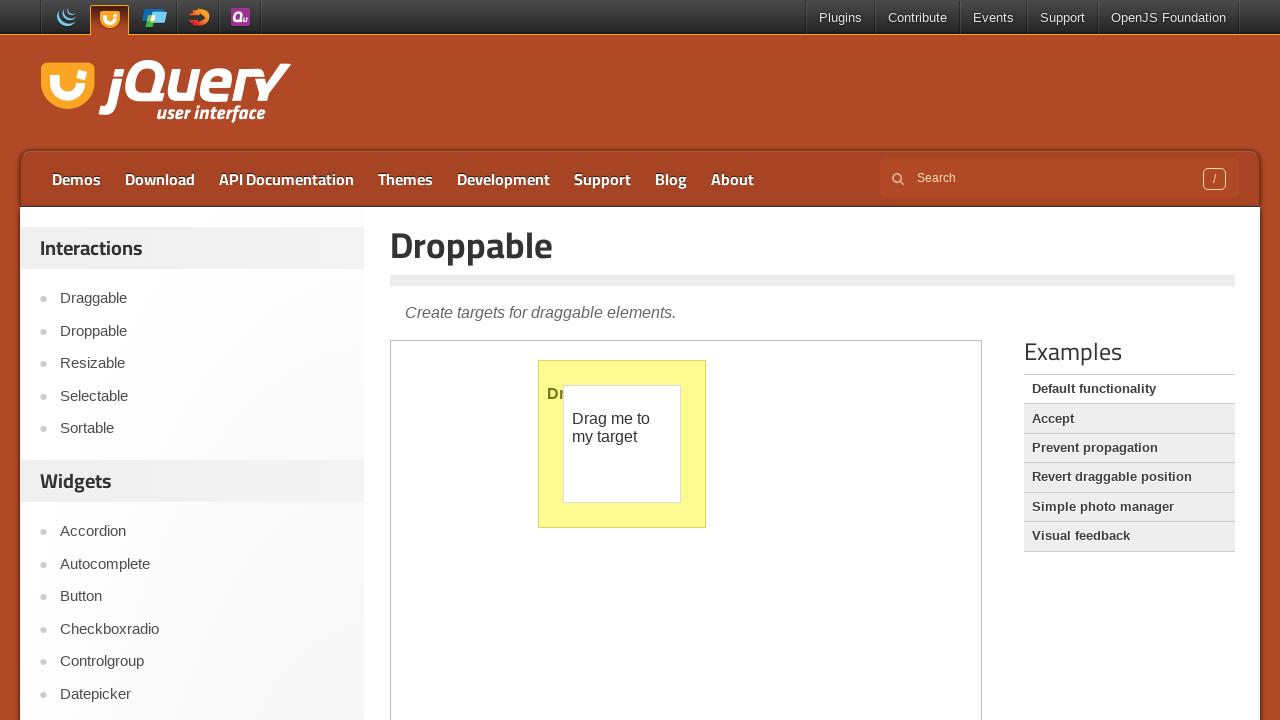